Tests a form that adds two numbers and selects the sum from a dropdown menu before submitting

Starting URL: http://suninjuly.github.io/selects1.html

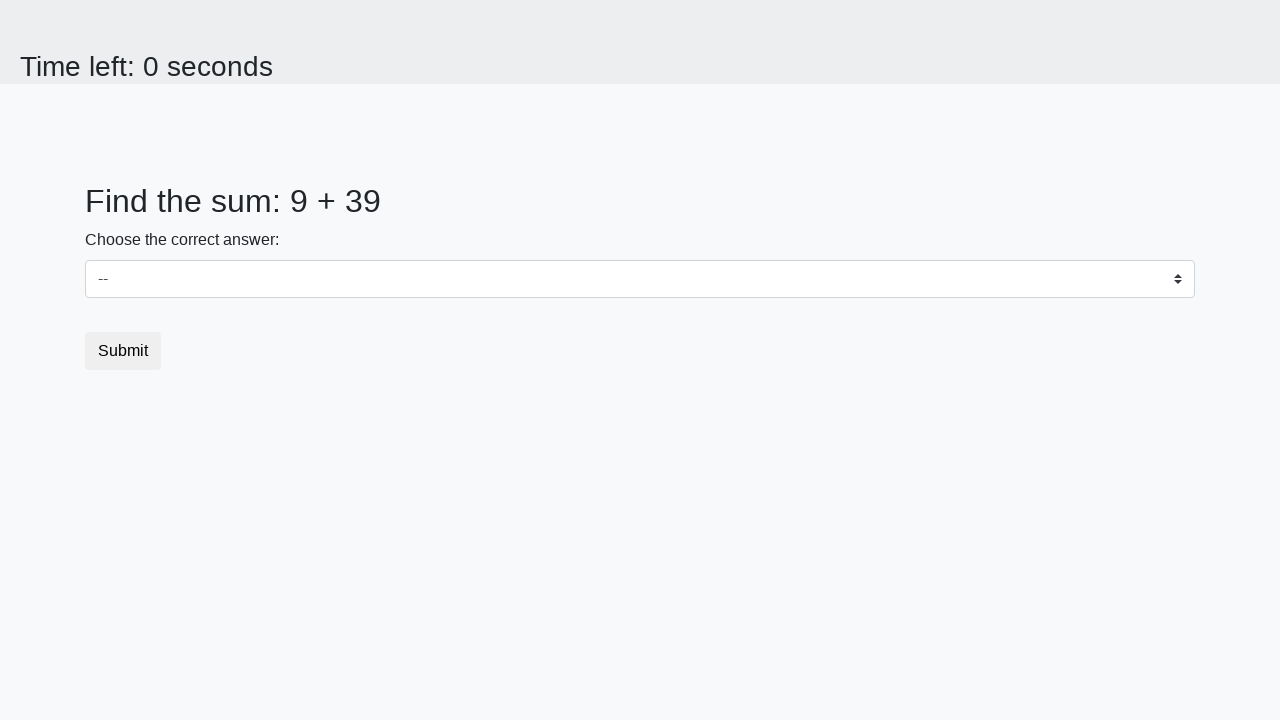

Located first number element (#num1)
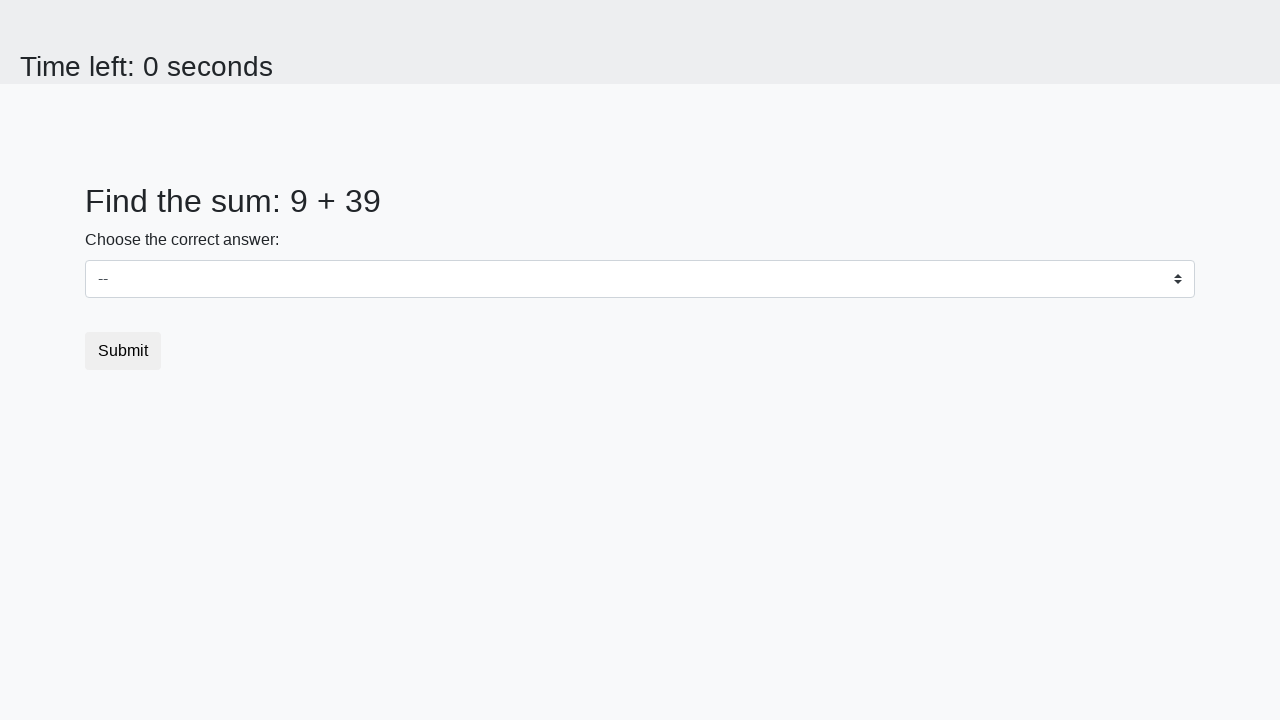

Located second number element (#num2)
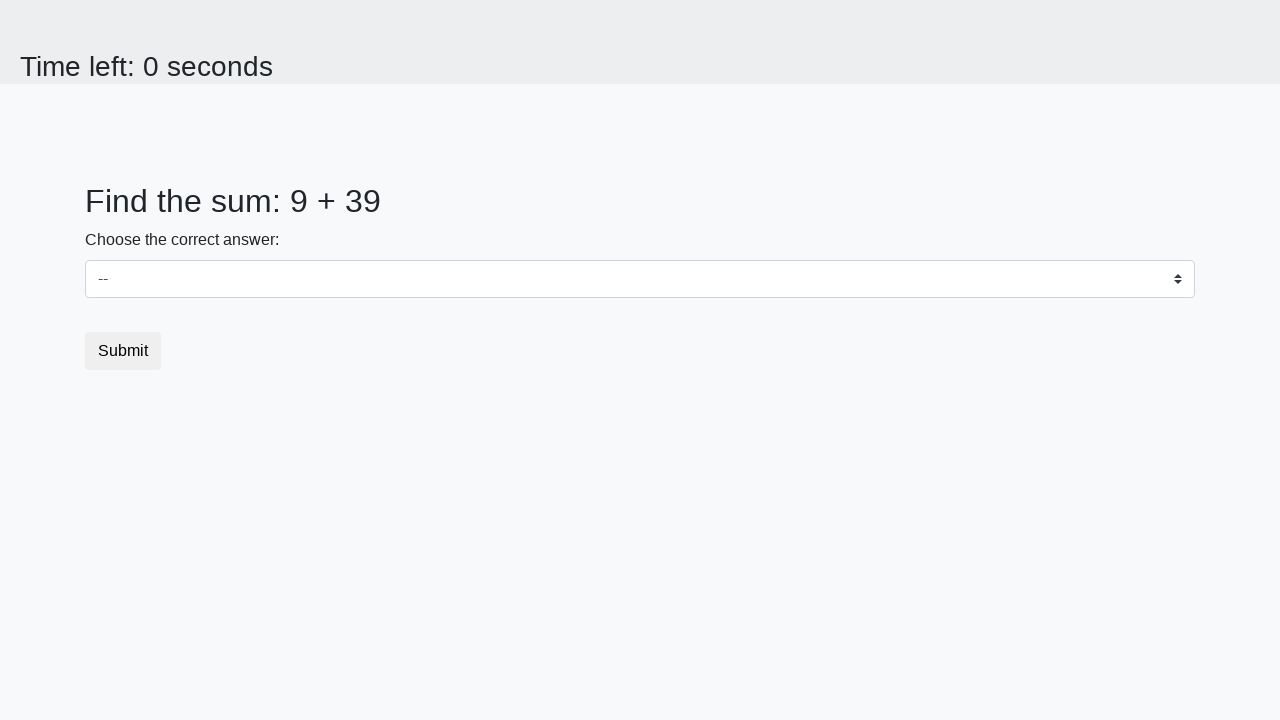

Extracted first number: 9
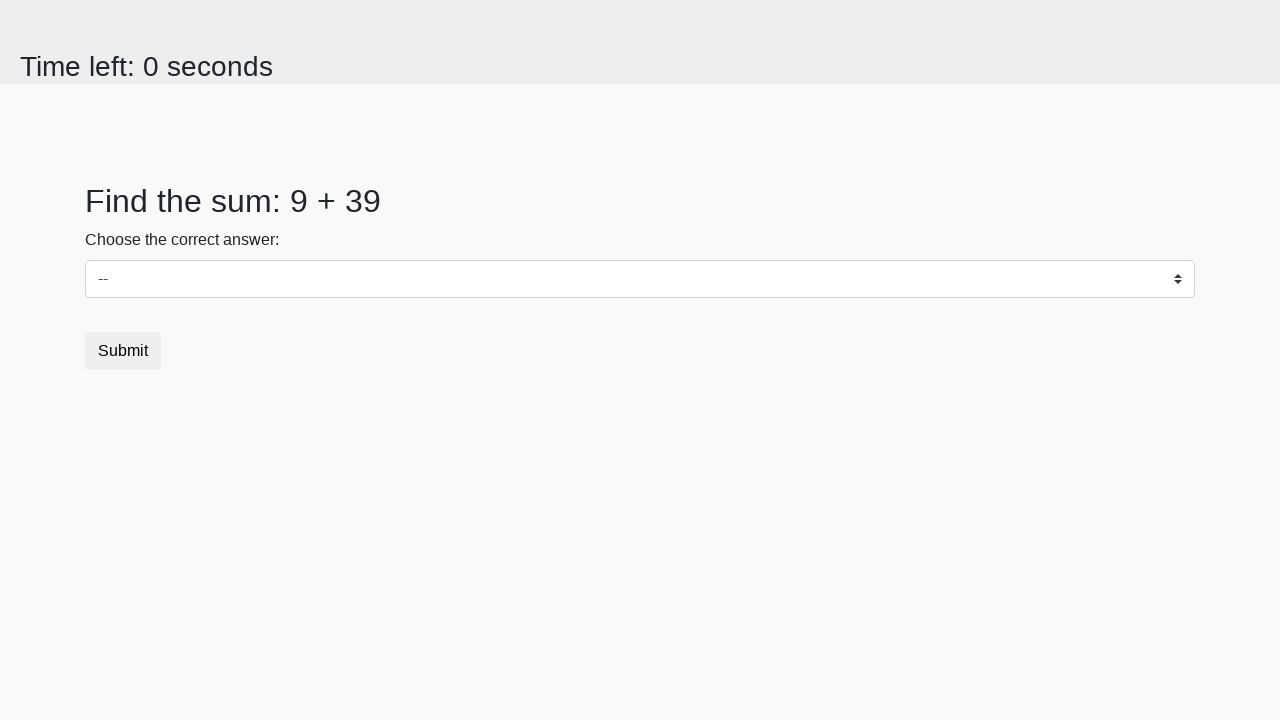

Extracted second number: 39
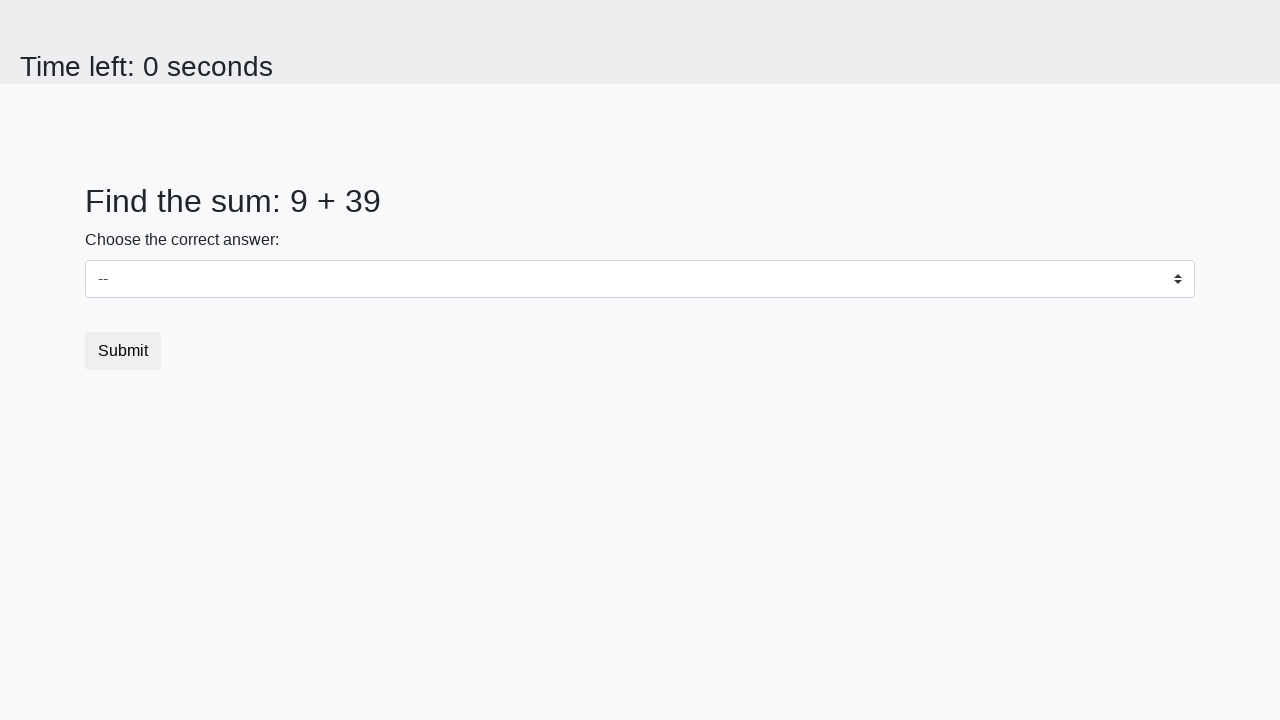

Calculated sum: 48
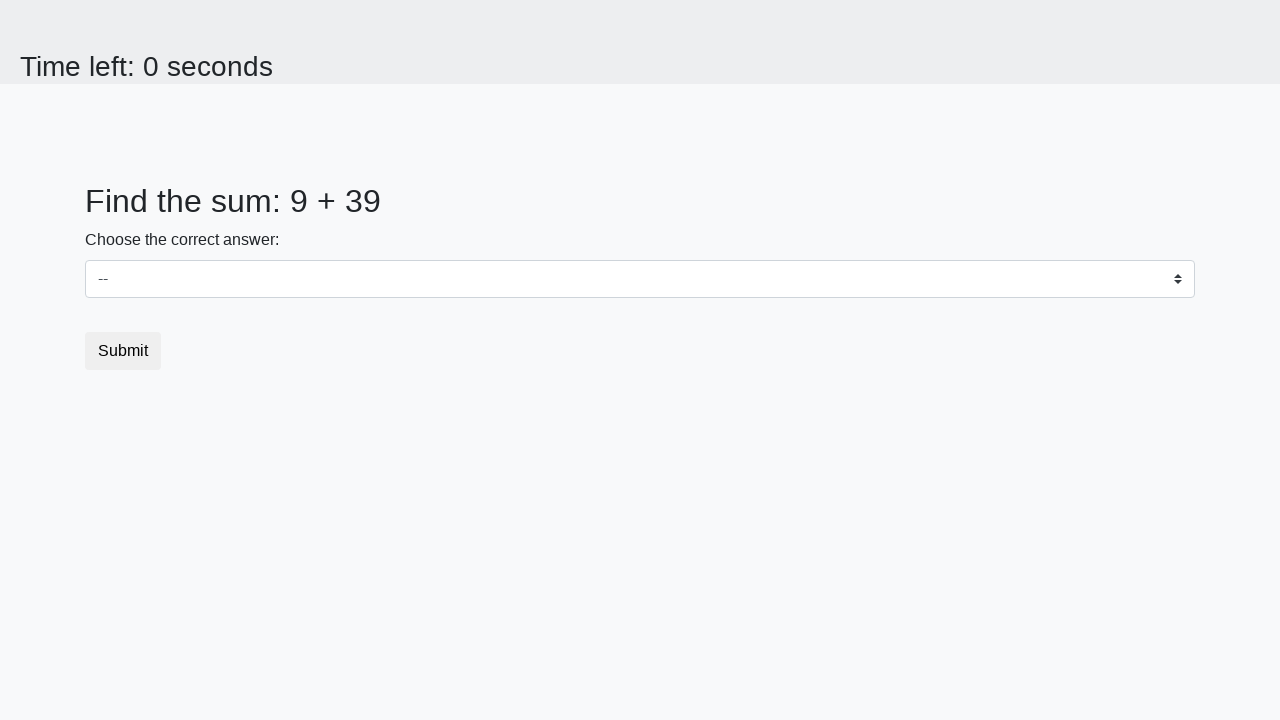

Selected sum value '48' from dropdown on #dropdown
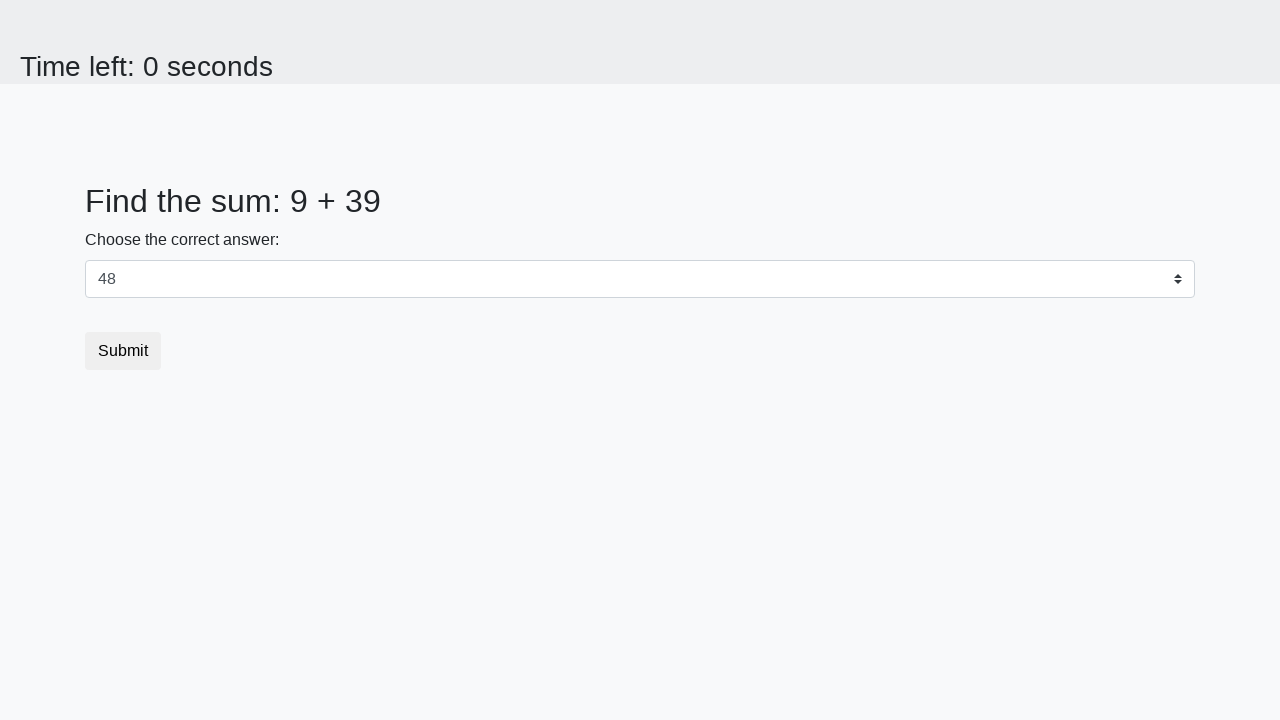

Clicked submit button to complete form at (123, 351) on [type='submit']
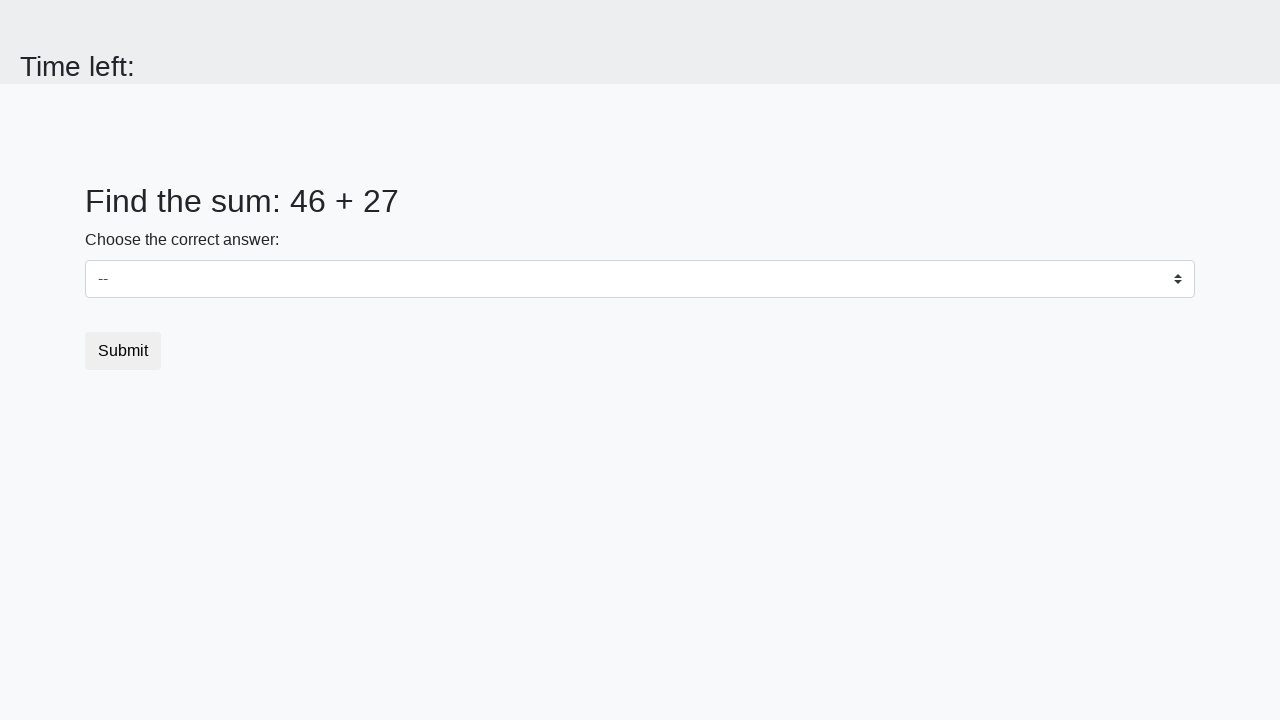

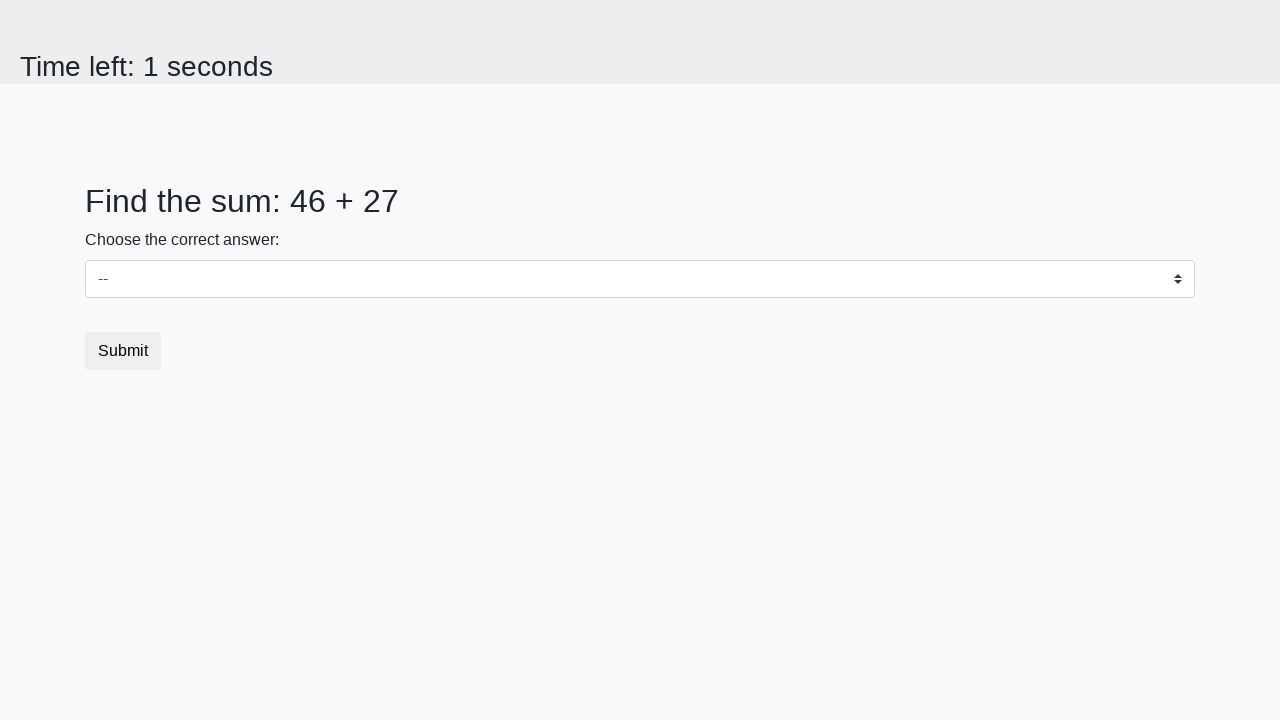